Tests the progress bar reset functionality by first completing the progress bar to 100%, then clicking the Reset button and verifying it resets to 0%.

Starting URL: https://demoqa.com/progress-bar

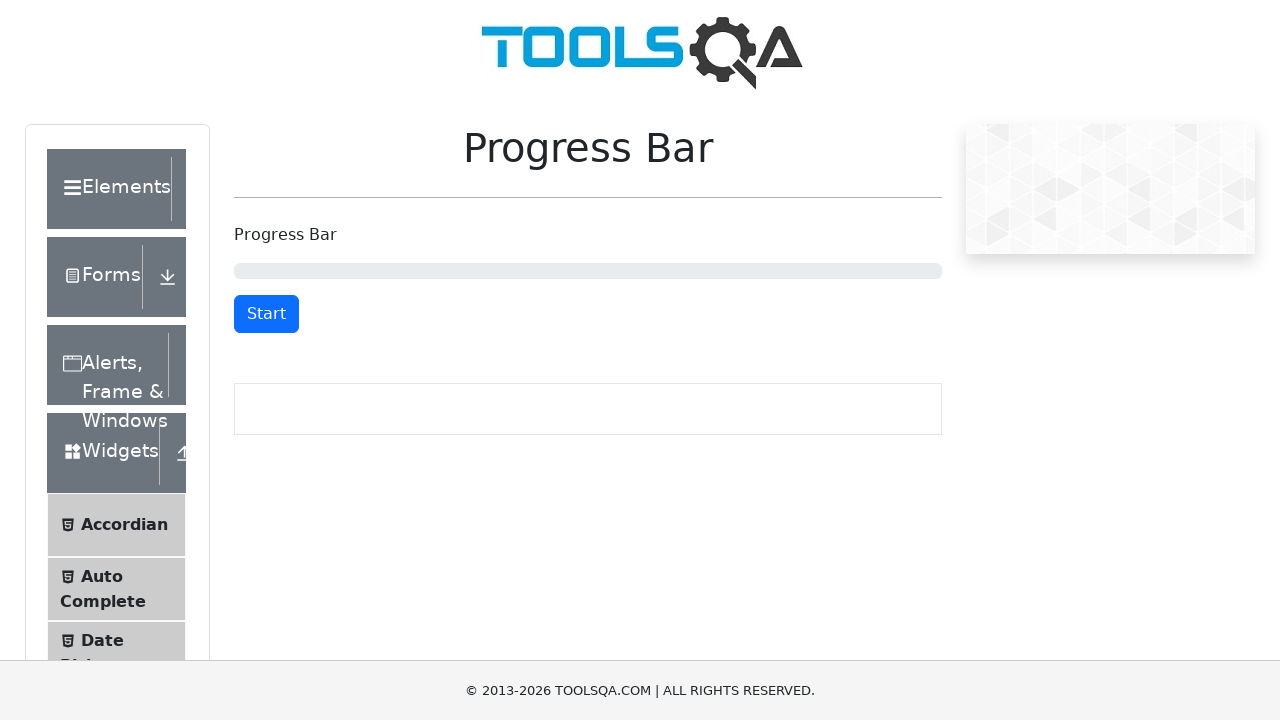

Clicked Start button to begin progress bar at (266, 314) on #startStopButton
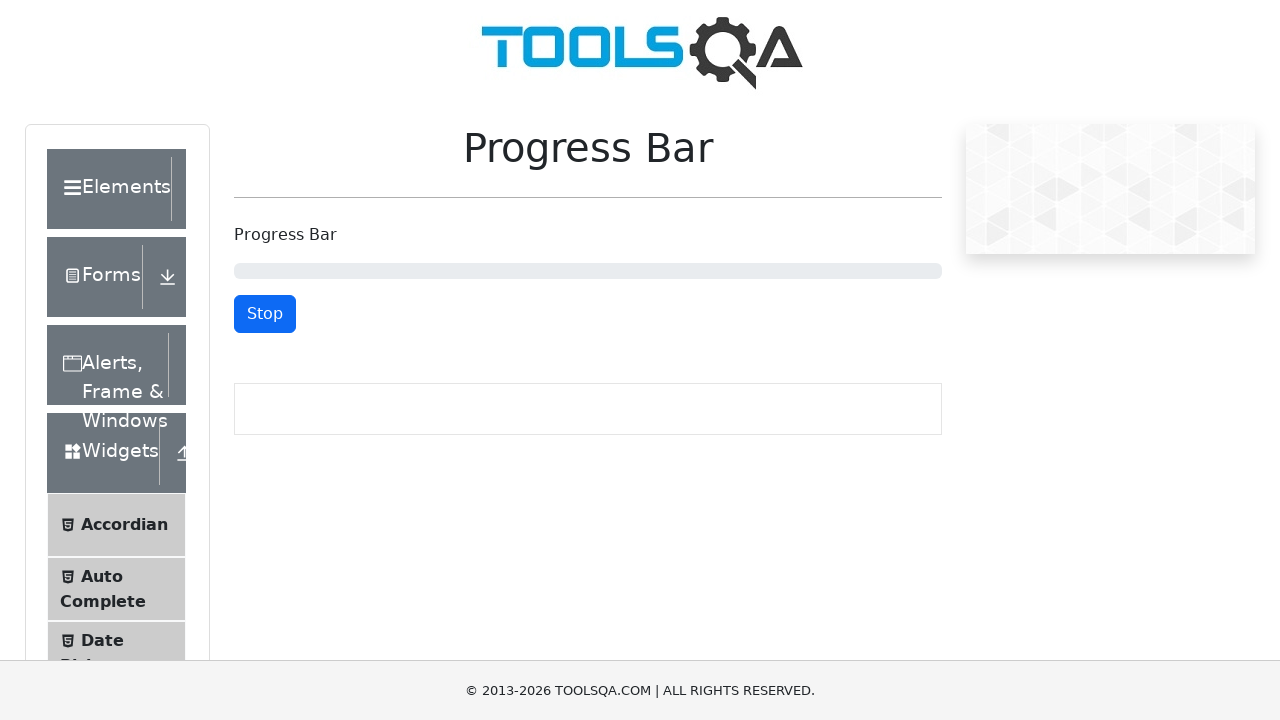

Progress bar completed to 100%
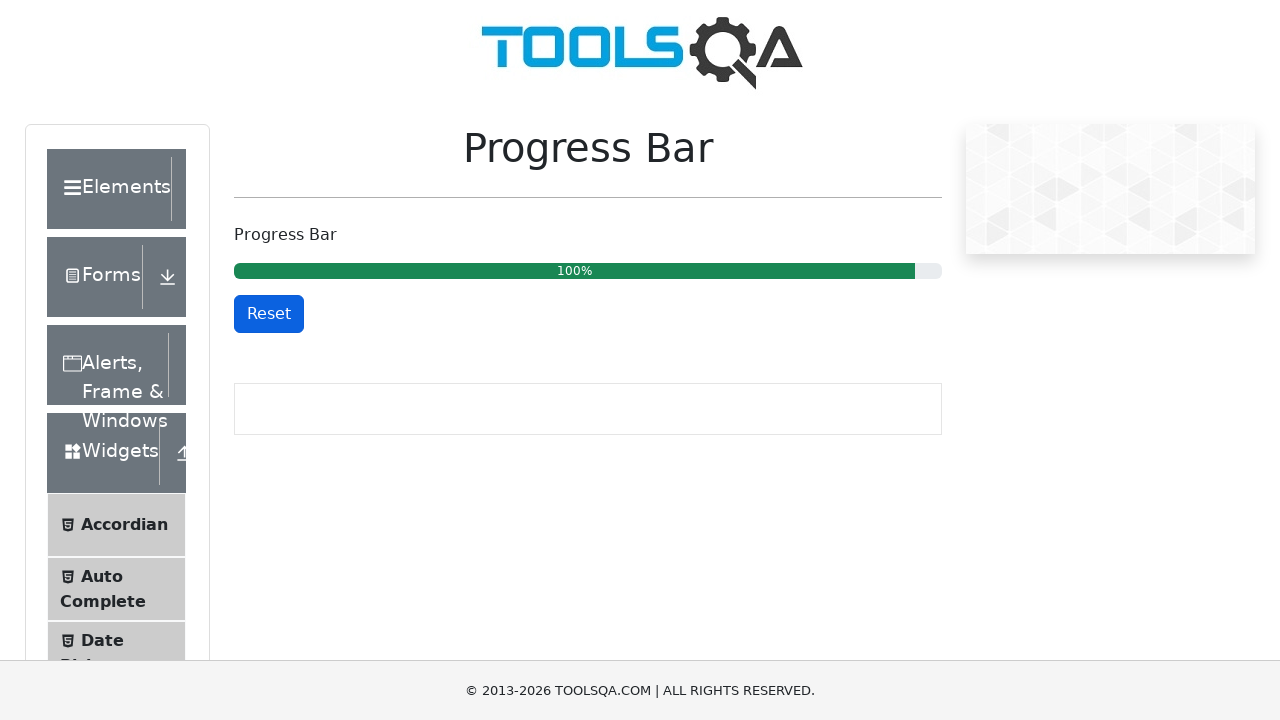

Clicked Reset button to reset progress bar at (269, 314) on #resetButton
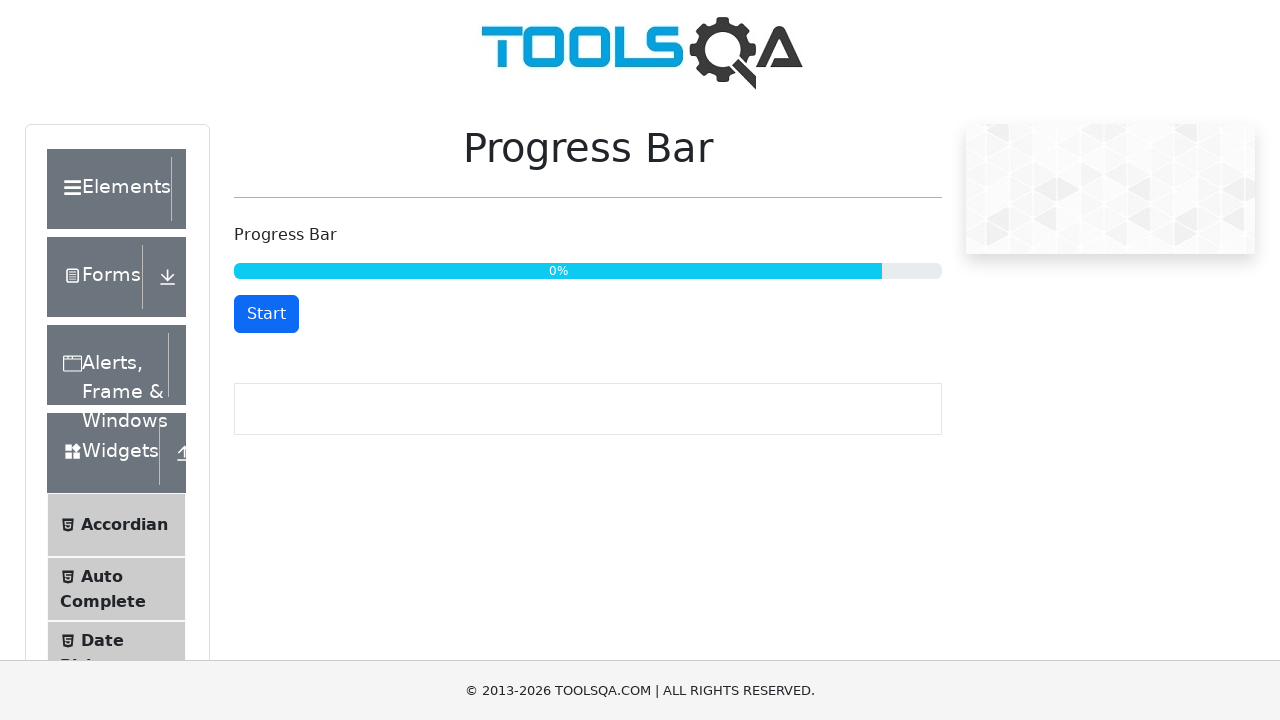

Progress bar reset to 0%
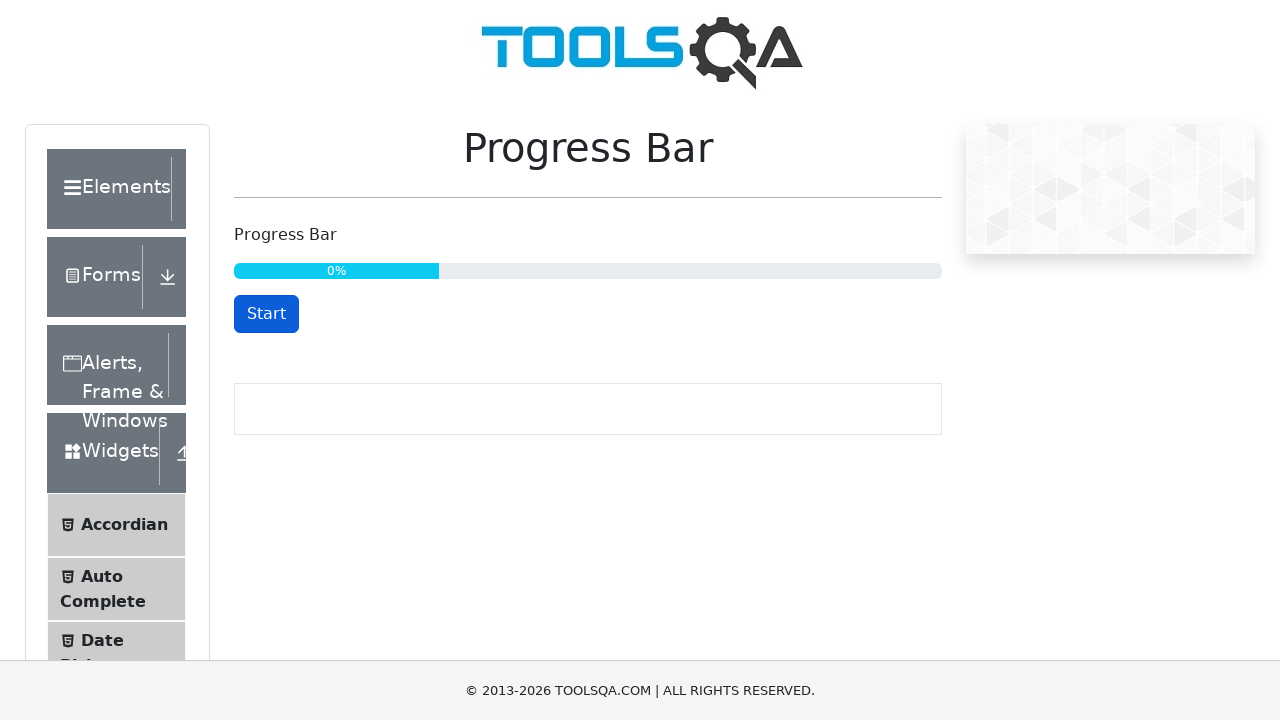

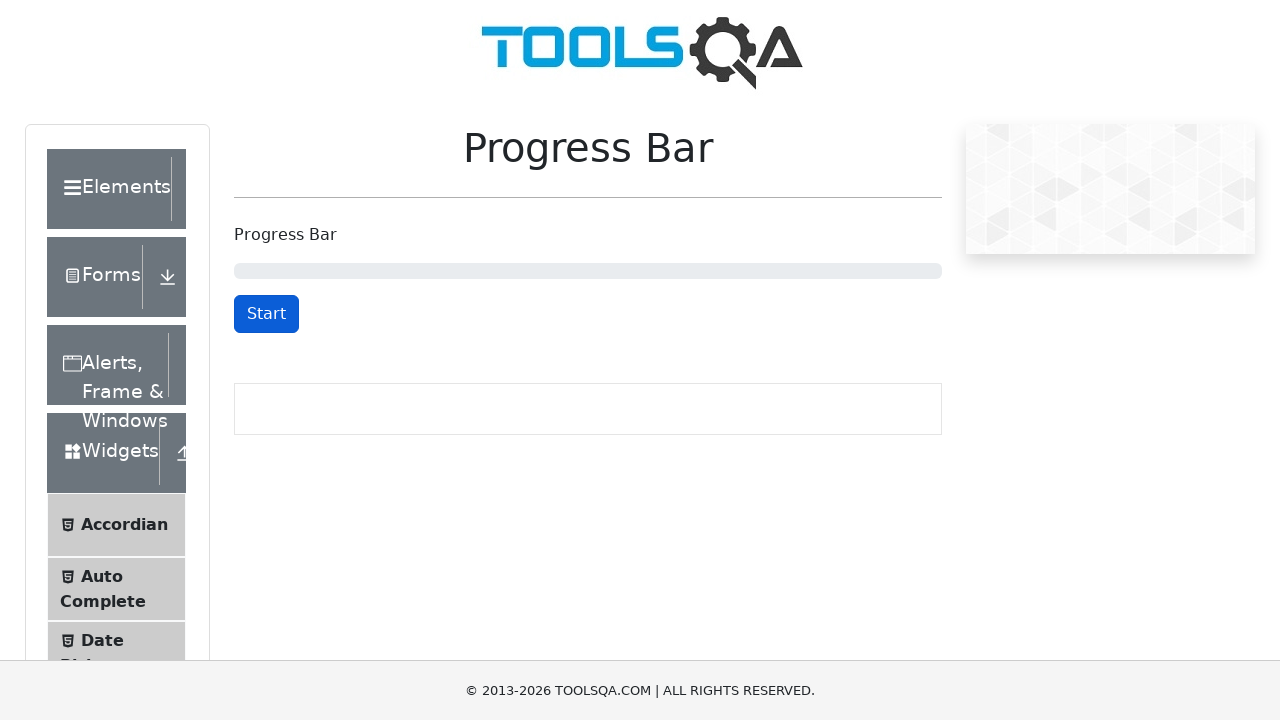